Navigates to Youdao (Chinese dictionary/translation website) and verifies the page loads successfully

Starting URL: http://www.youdao.com

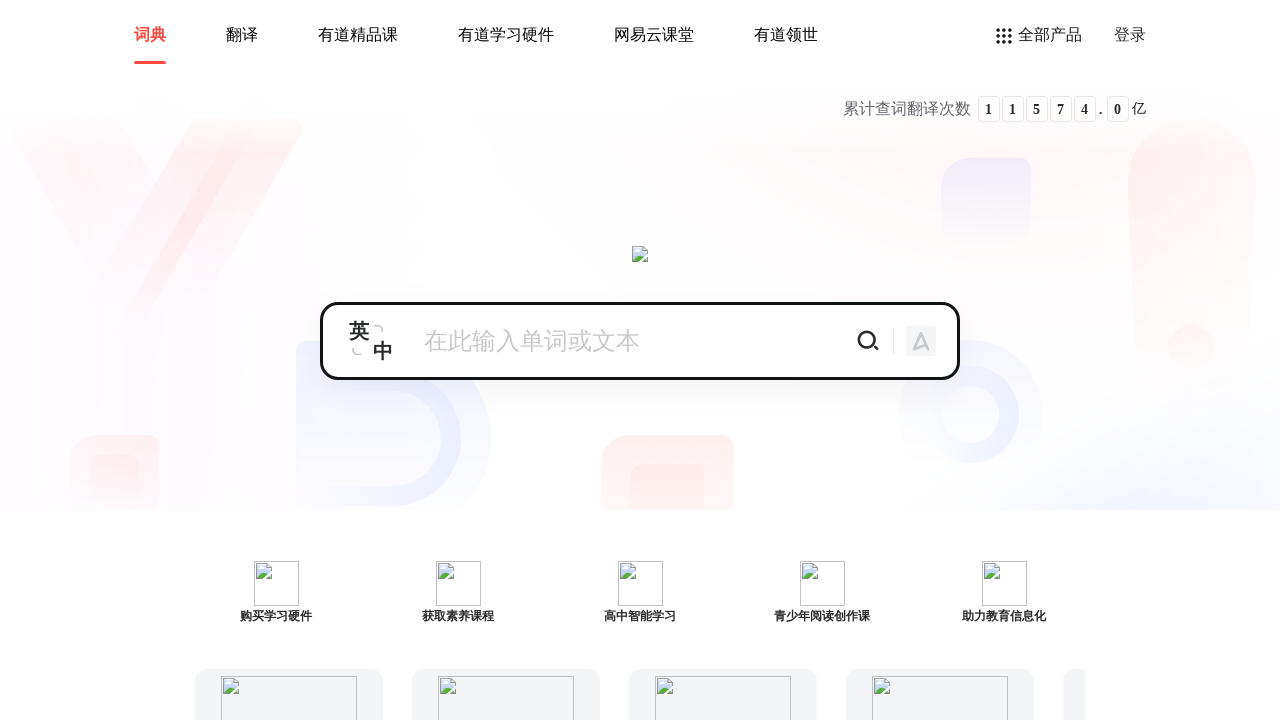

Navigated to Youdao website (http://www.youdao.com)
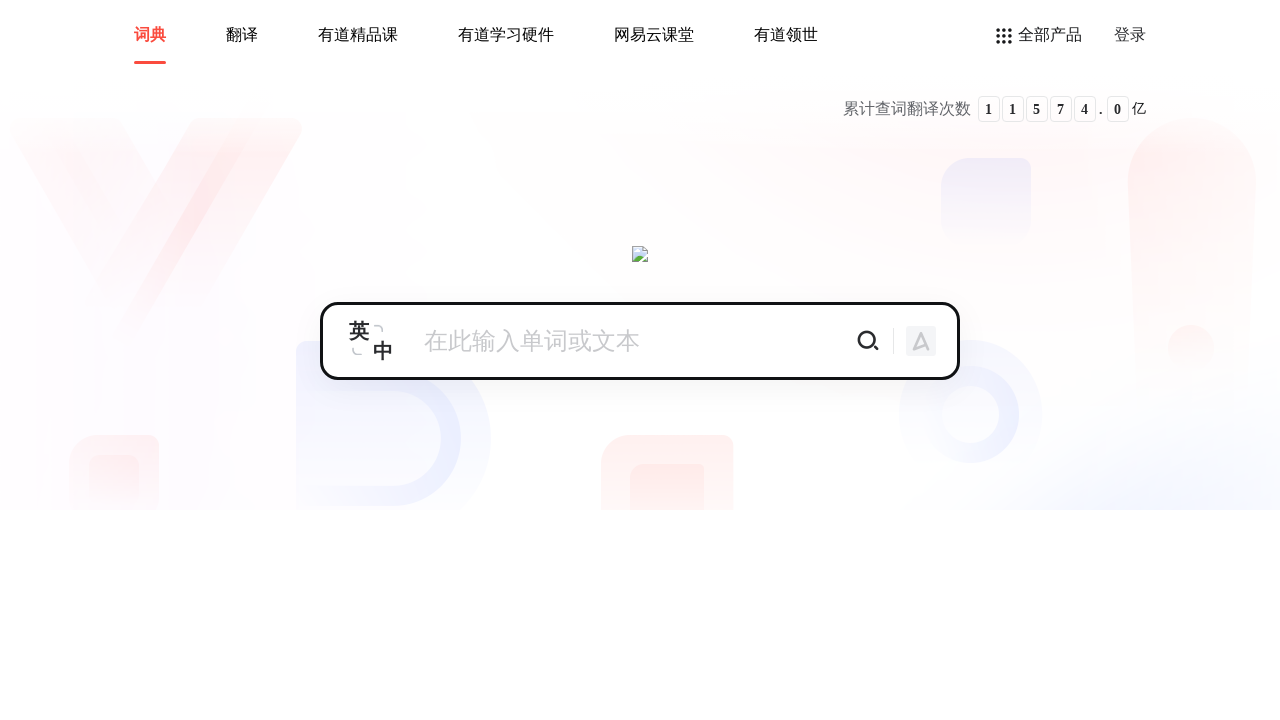

Page DOM content loaded
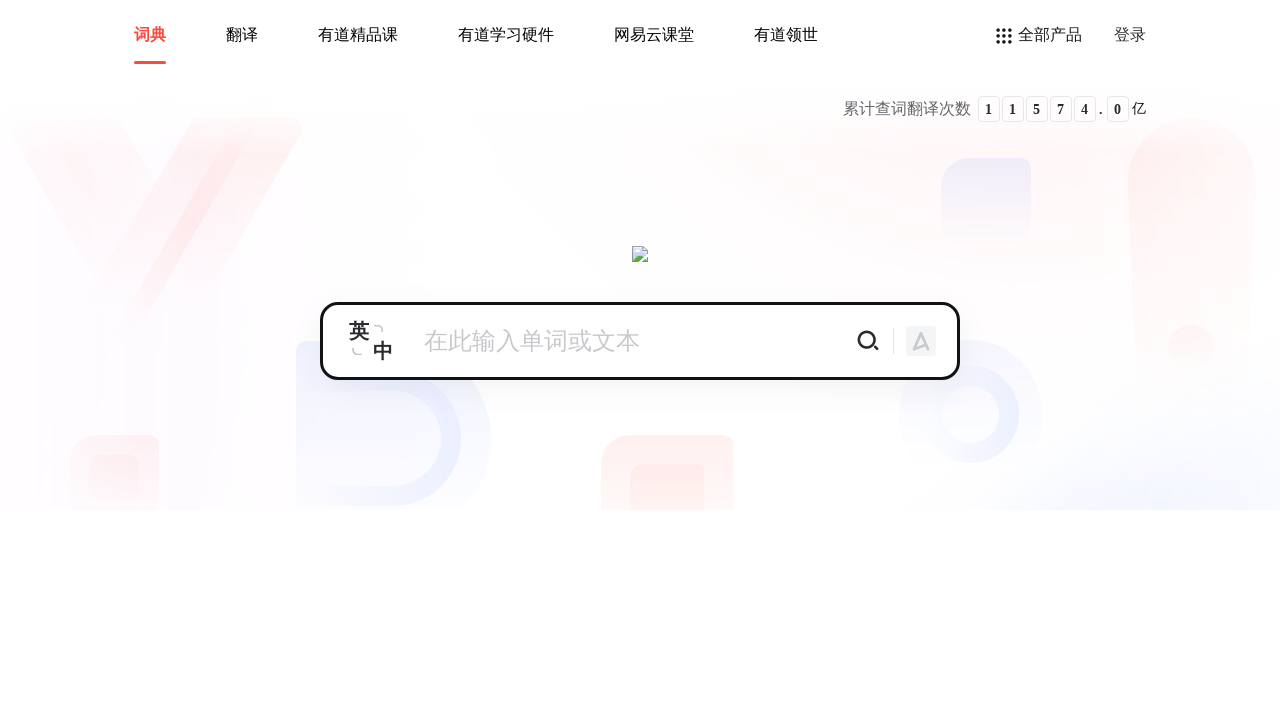

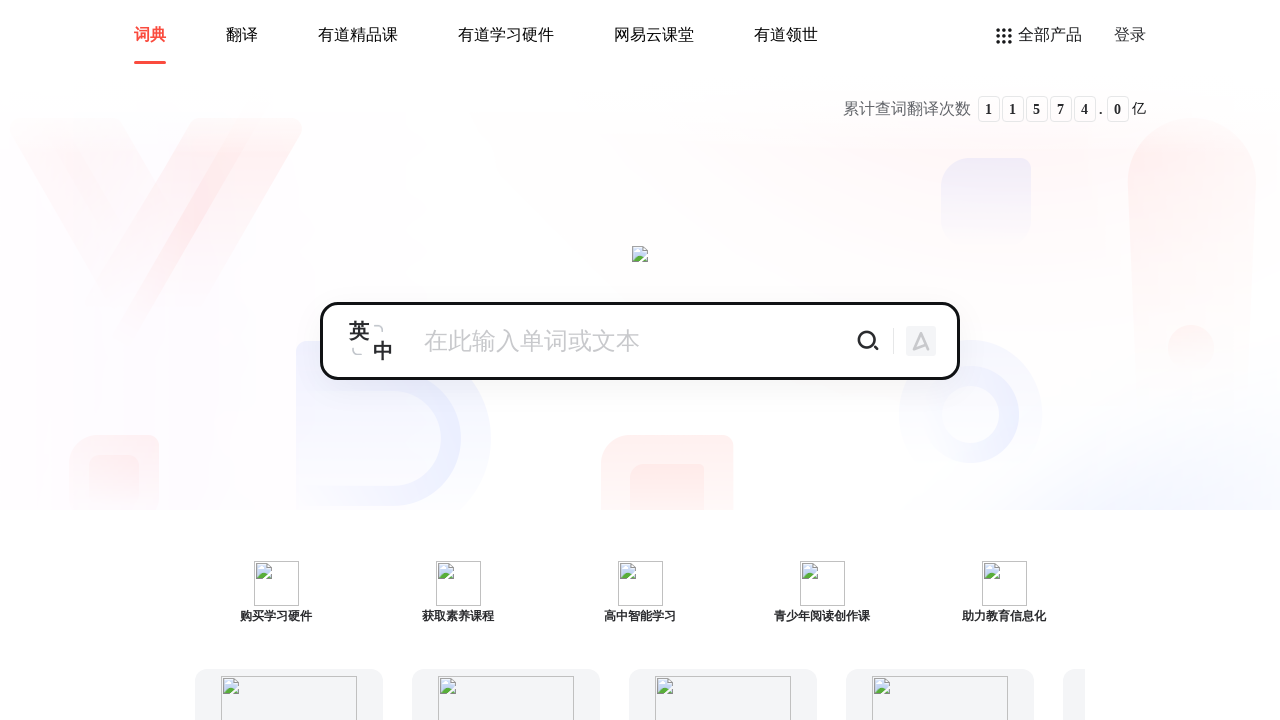